Solves a mathematical problem by reading a value from the page, calculating a function result, filling the answer, and selecting checkboxes and radio buttons before submitting the form

Starting URL: http://suninjuly.github.io/math.html

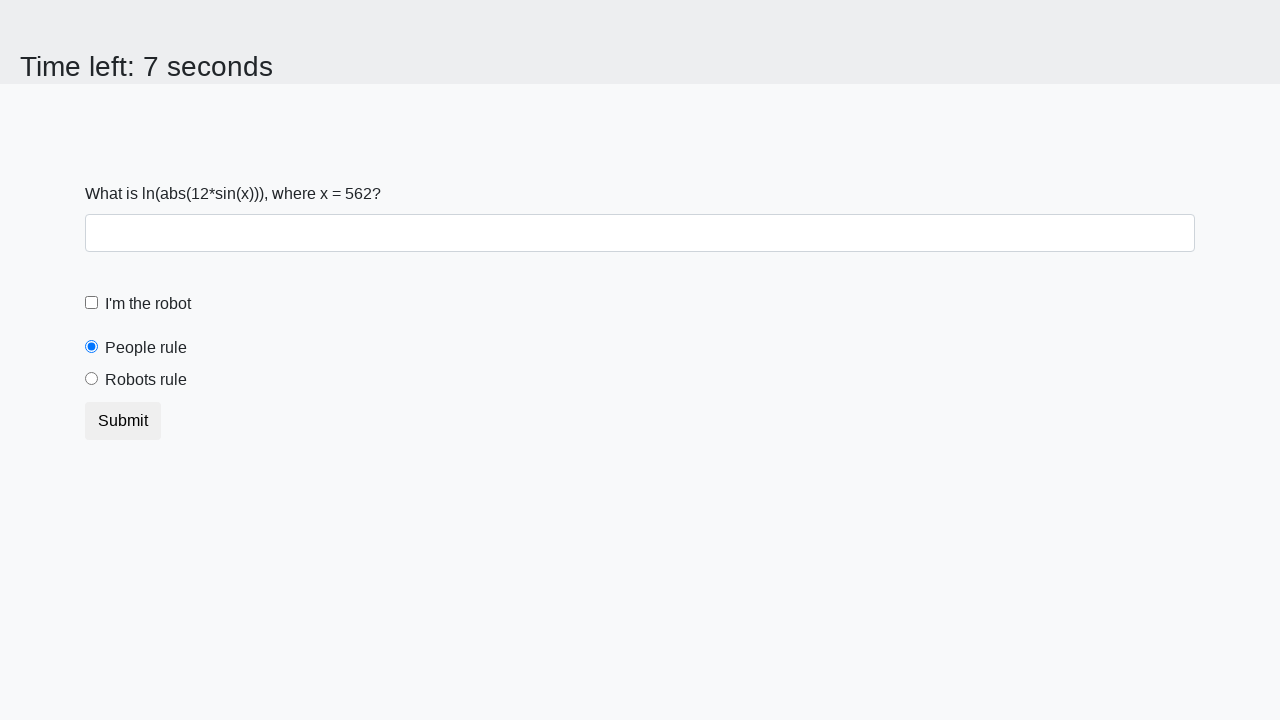

Retrieved x value from page
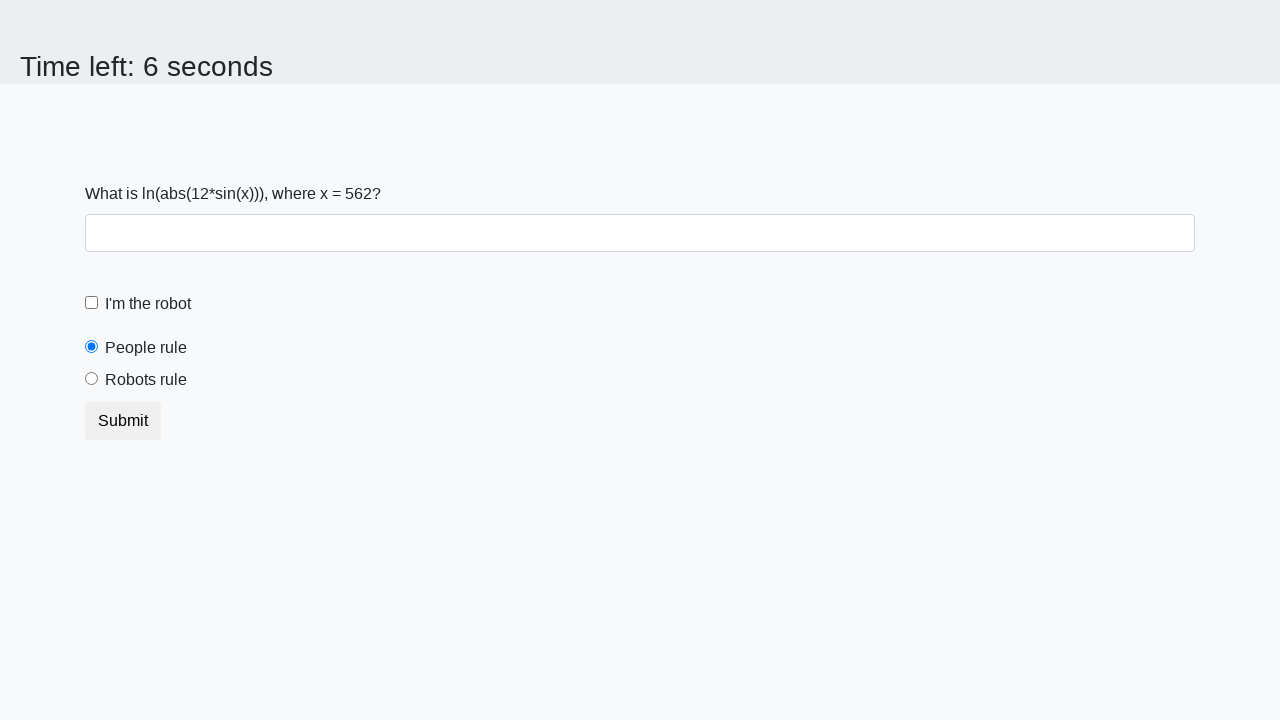

Calculated mathematical function result: log(abs(12*sin(x)))
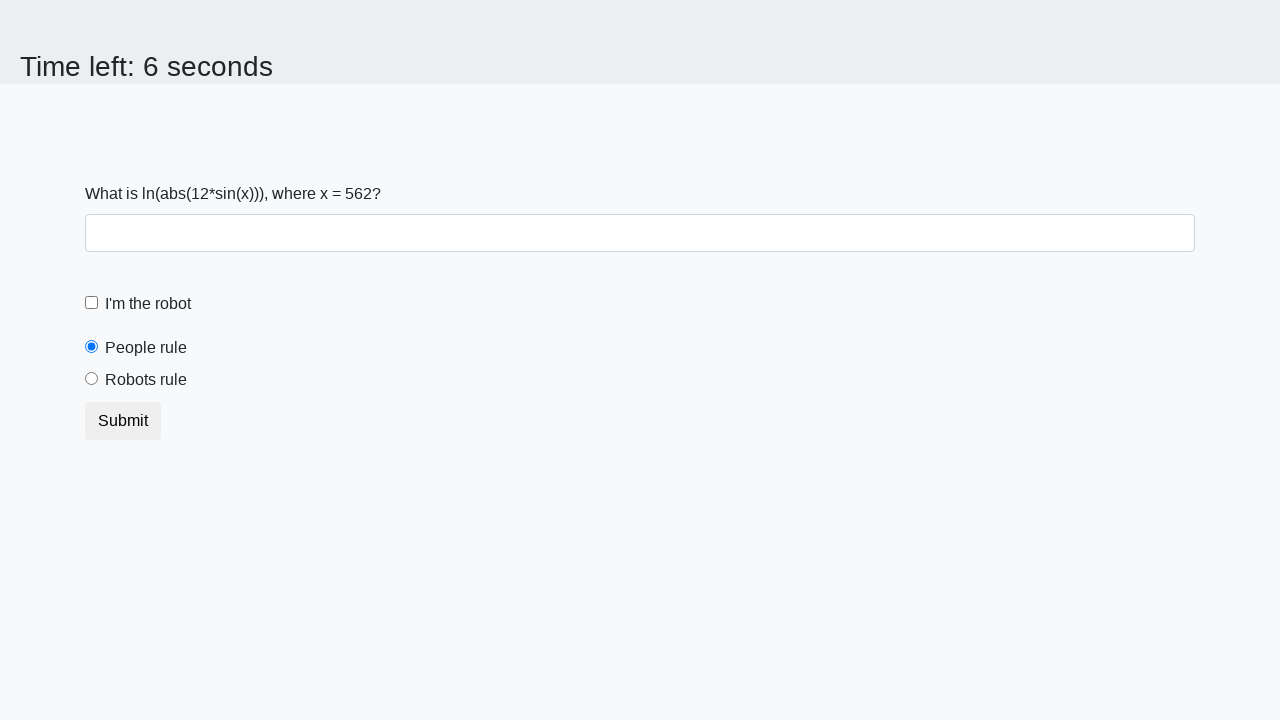

Filled answer field with calculated value: 1.4010154535246118 on #answer
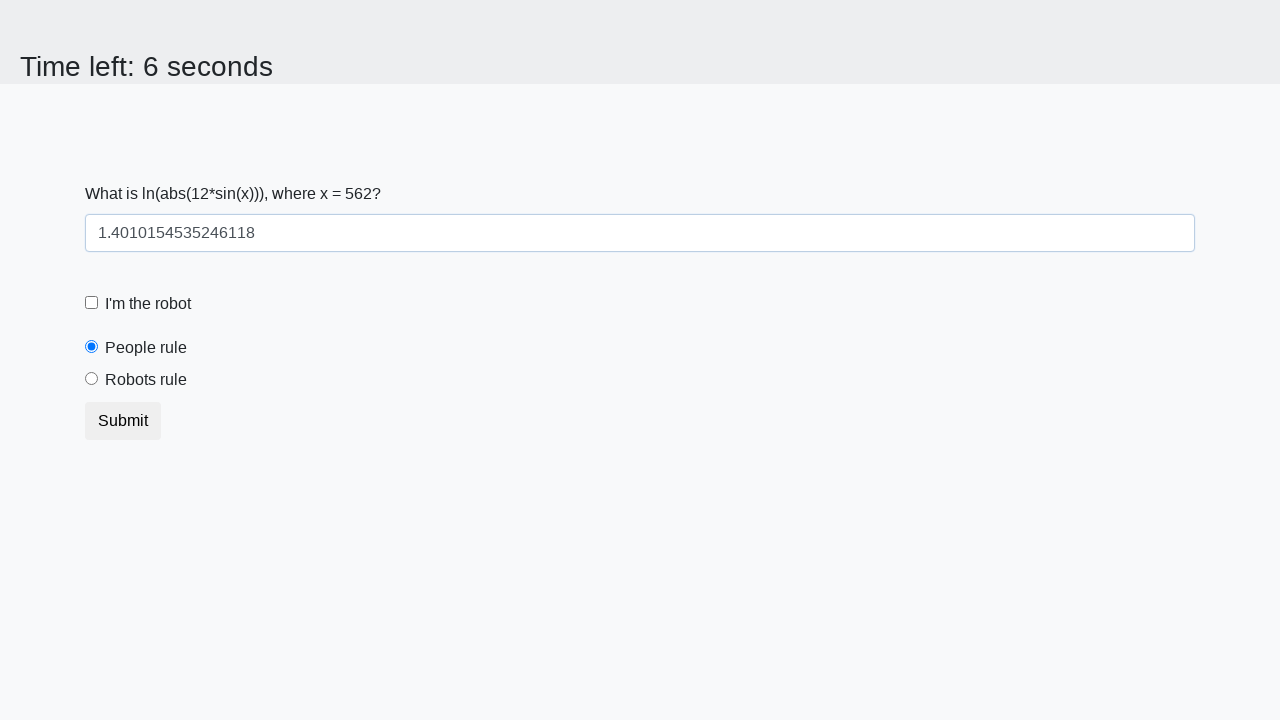

Checked the 'I'm the robot' checkbox at (92, 303) on #robotCheckbox
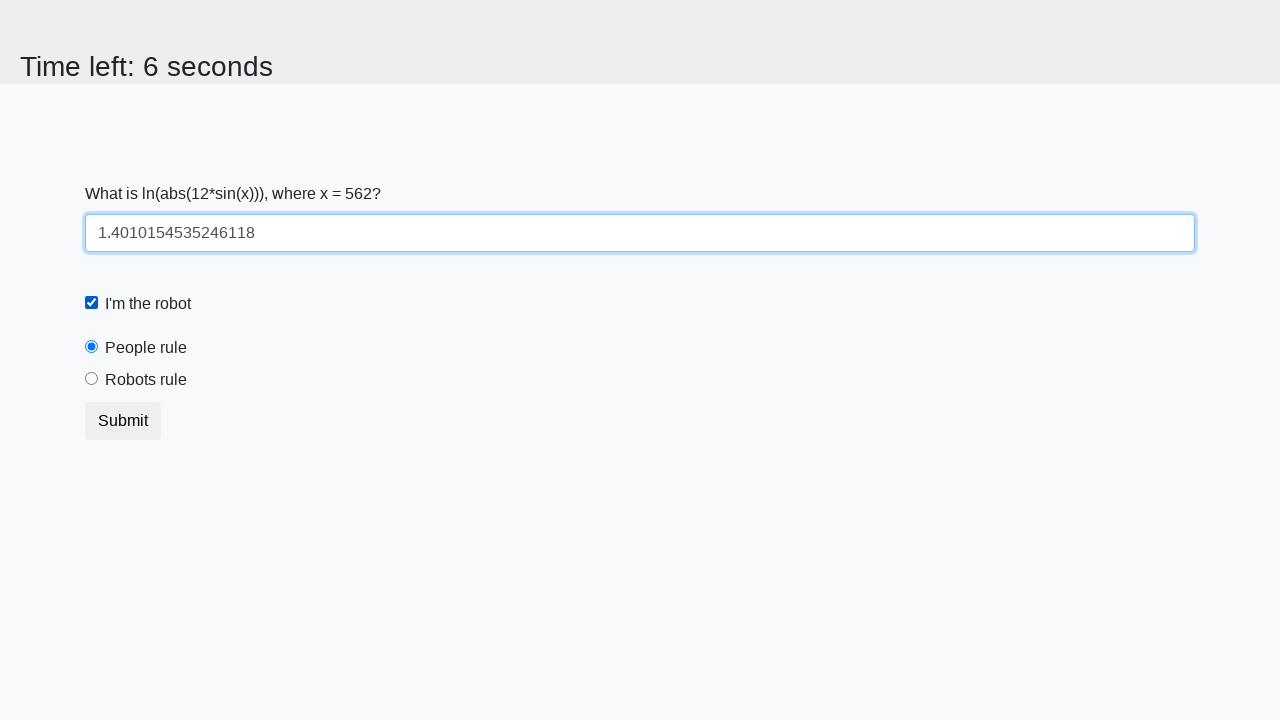

Selected the 'Robots rule!' radio button at (92, 379) on #robotsRule
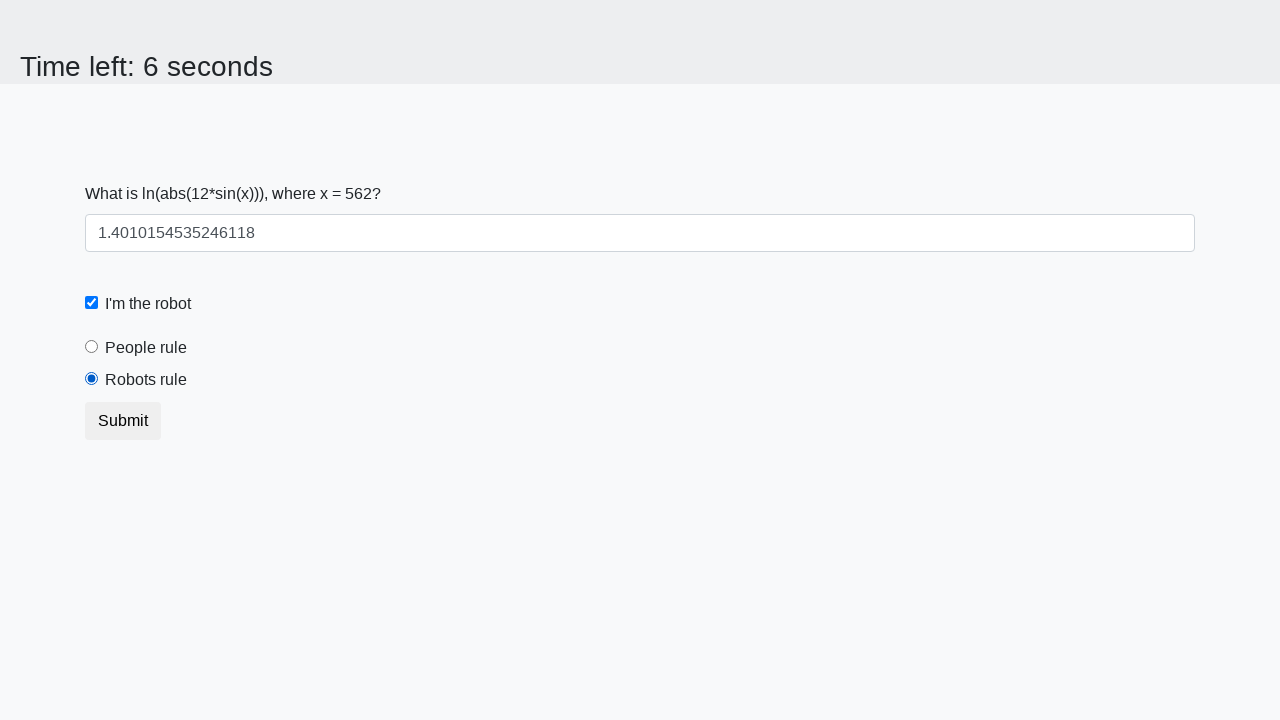

Clicked the submit button at (123, 421) on button.btn-default
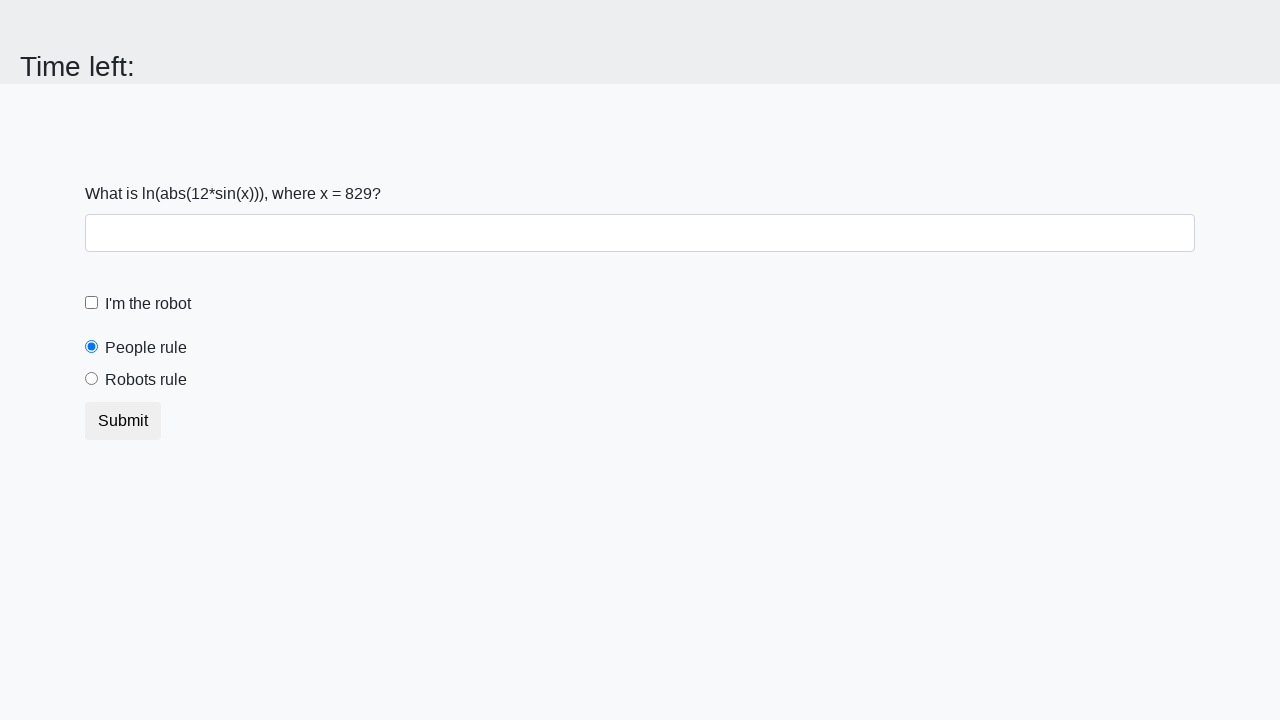

Set up dialog handler to accept alert dialogs
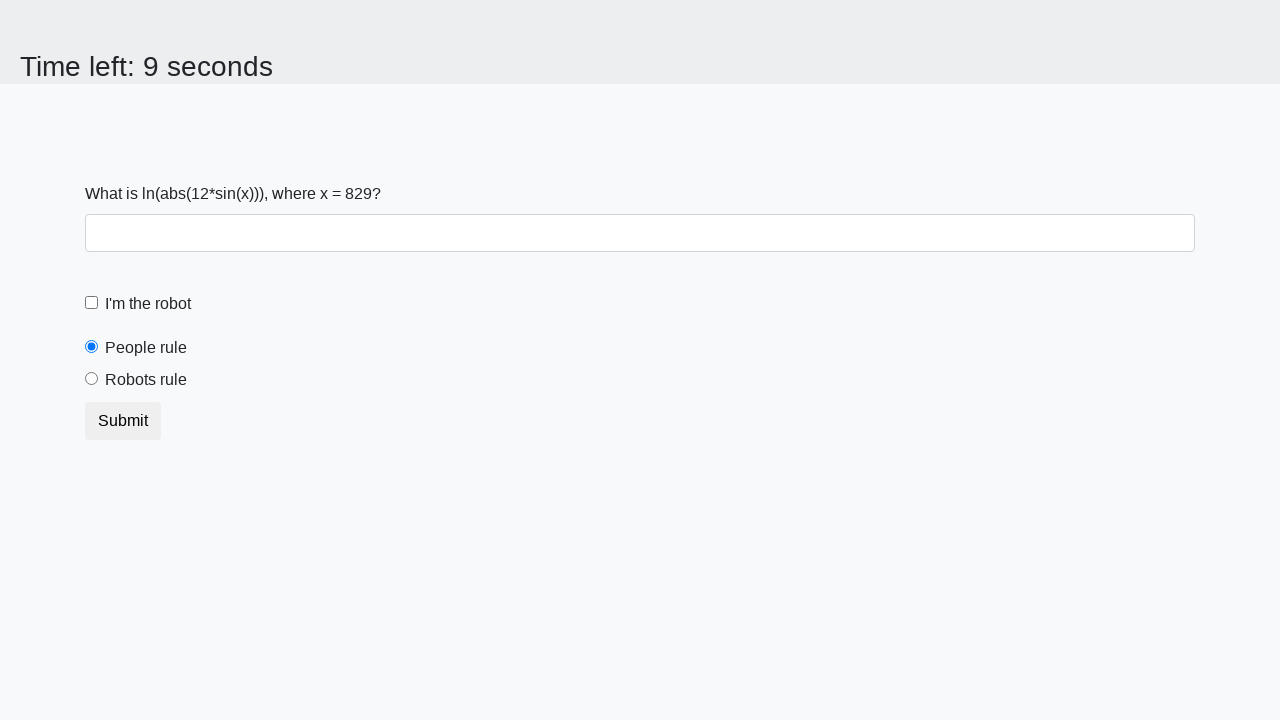

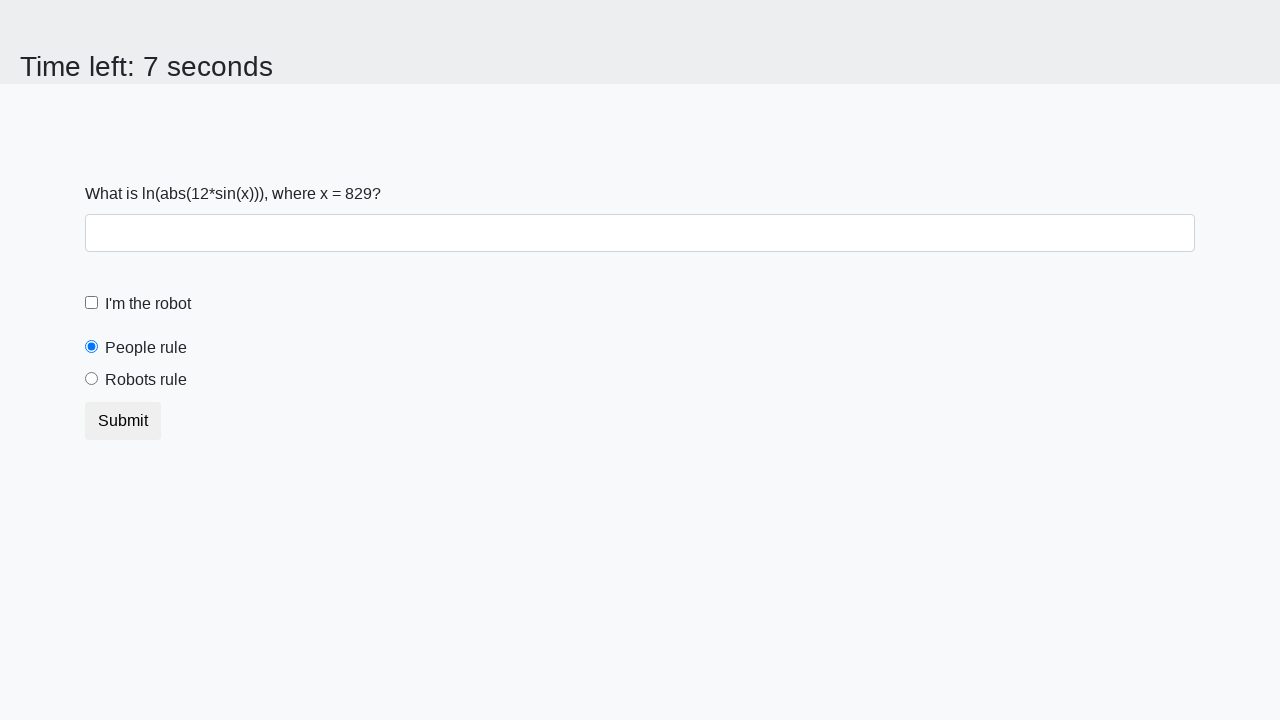